Tests marking individual items as complete by checking their checkboxes

Starting URL: https://demo.playwright.dev/todomvc

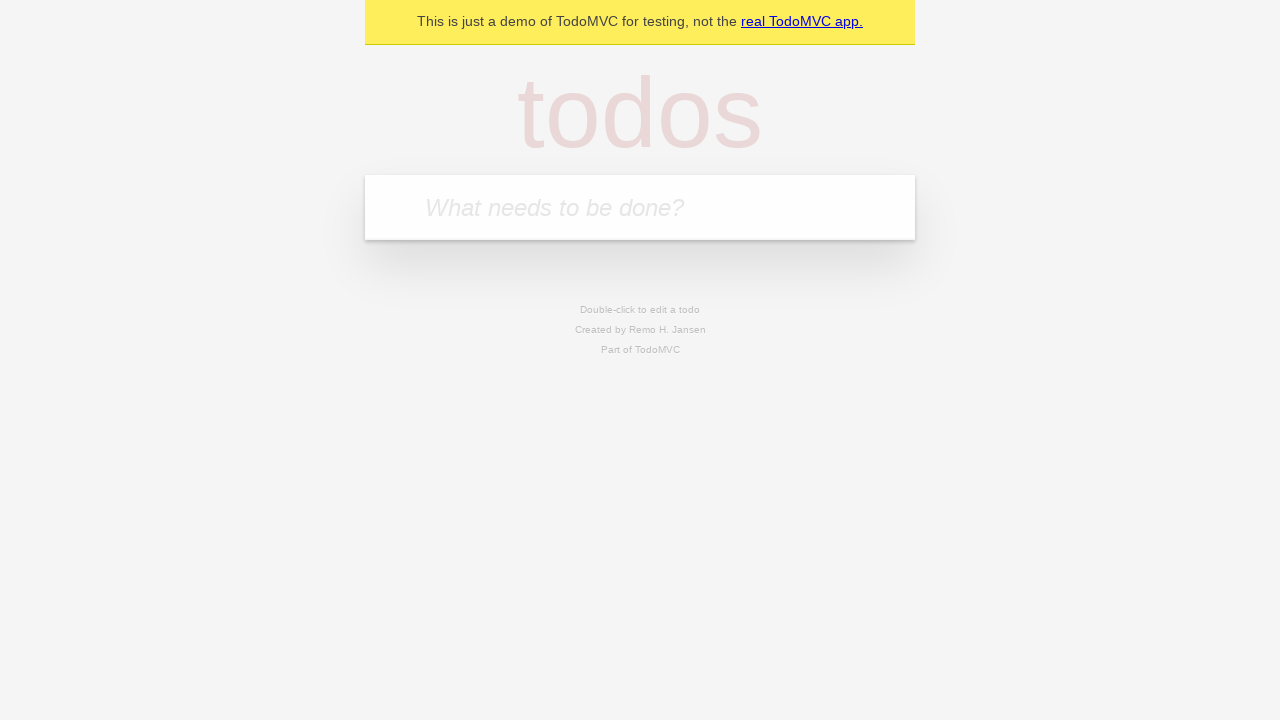

Filled todo input with 'buy some cheese' on internal:attr=[placeholder="What needs to be done?"i]
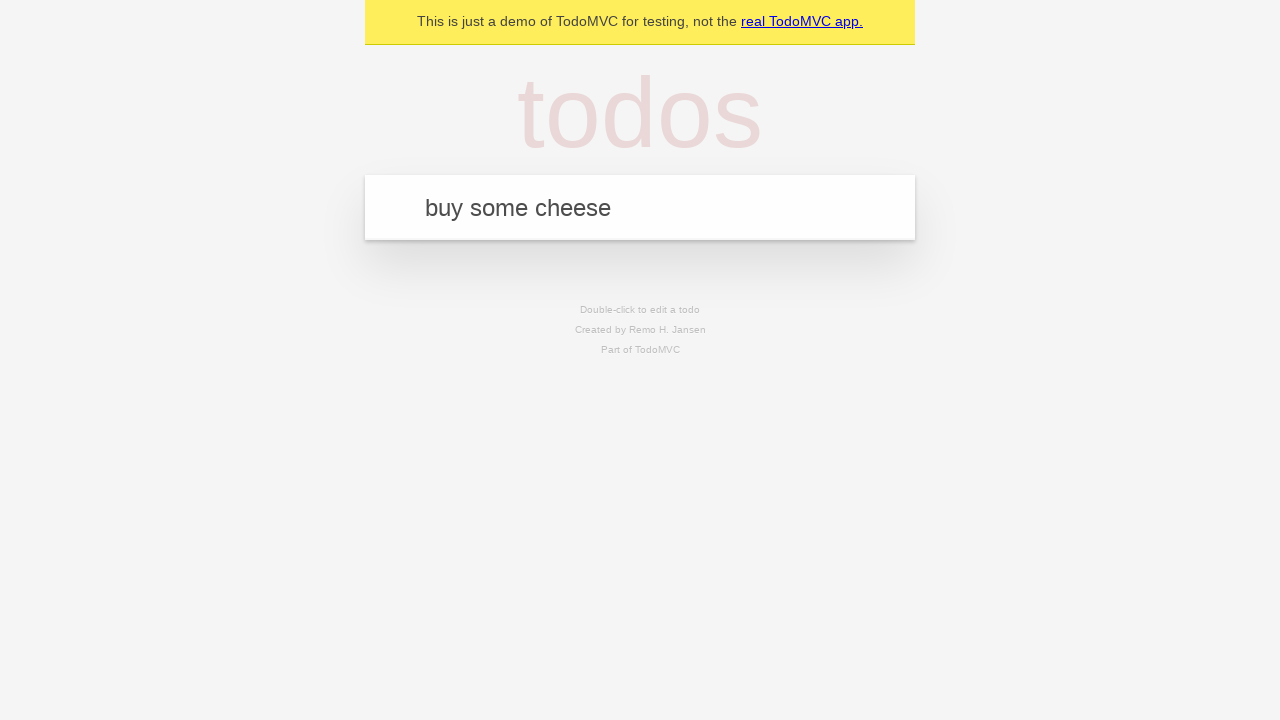

Pressed Enter to create todo item 'buy some cheese' on internal:attr=[placeholder="What needs to be done?"i]
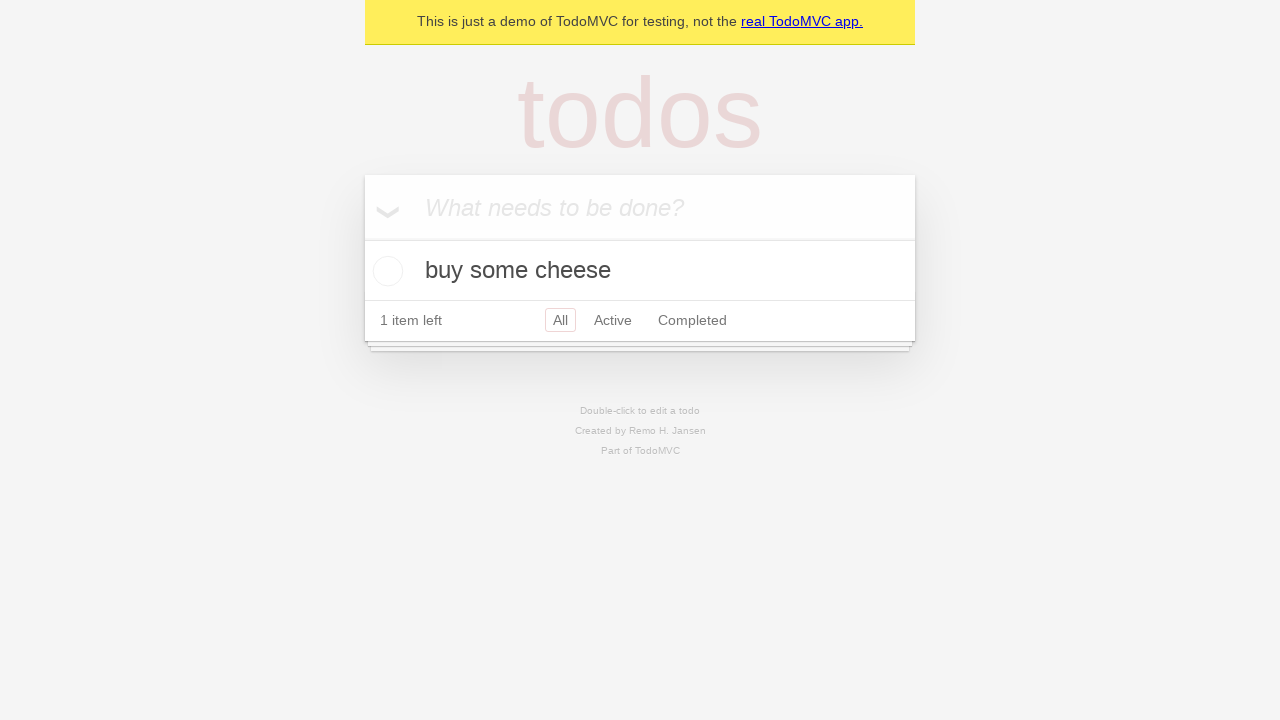

Filled todo input with 'feed the cat' on internal:attr=[placeholder="What needs to be done?"i]
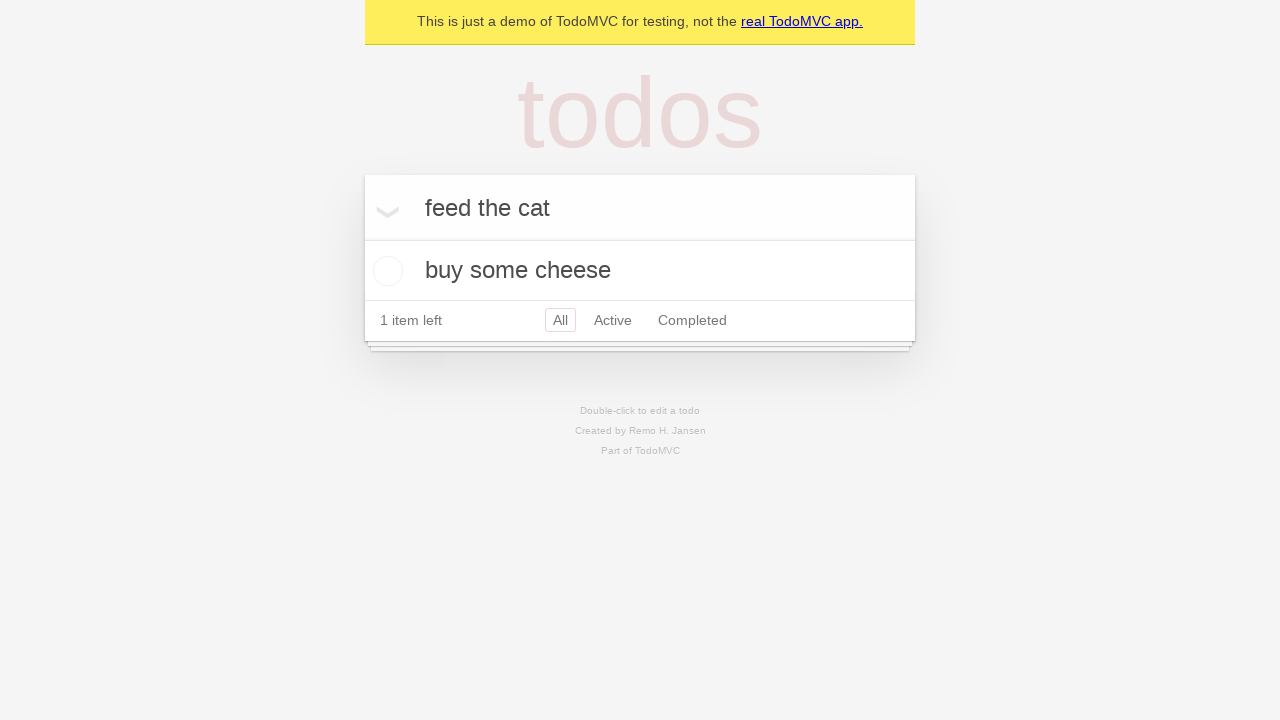

Pressed Enter to create todo item 'feed the cat' on internal:attr=[placeholder="What needs to be done?"i]
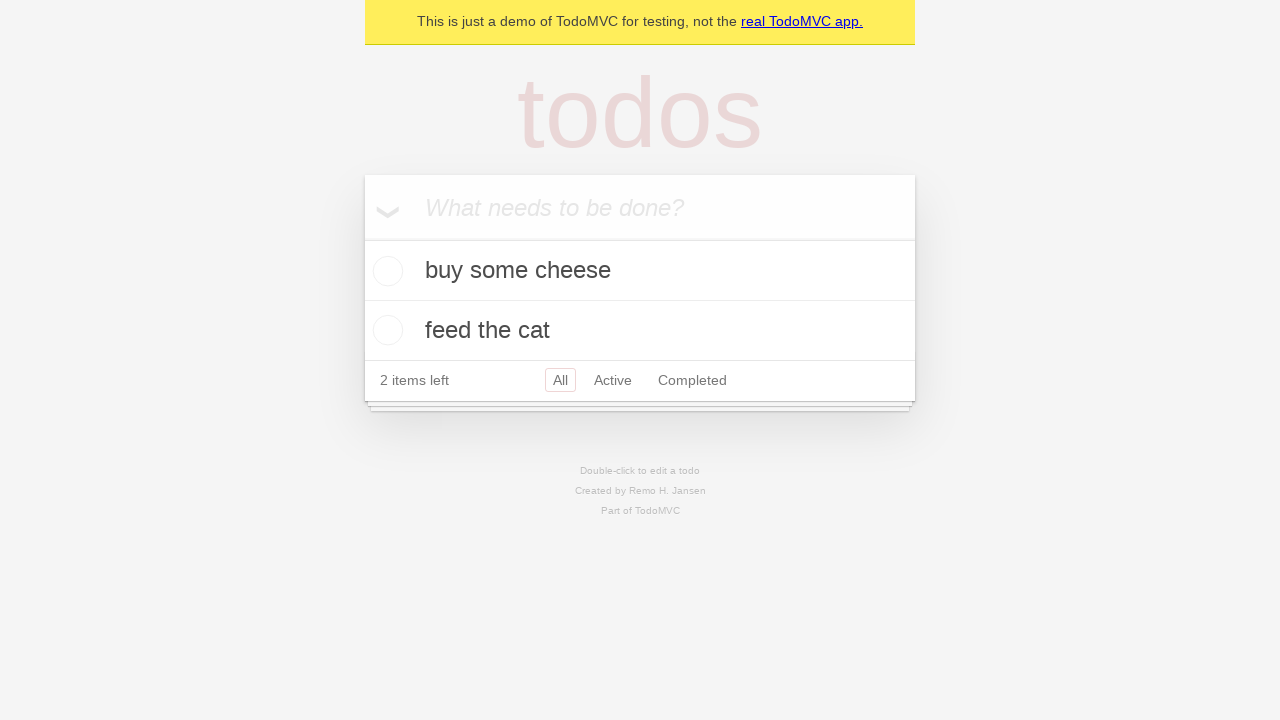

Waited for 2 todo items to be loaded
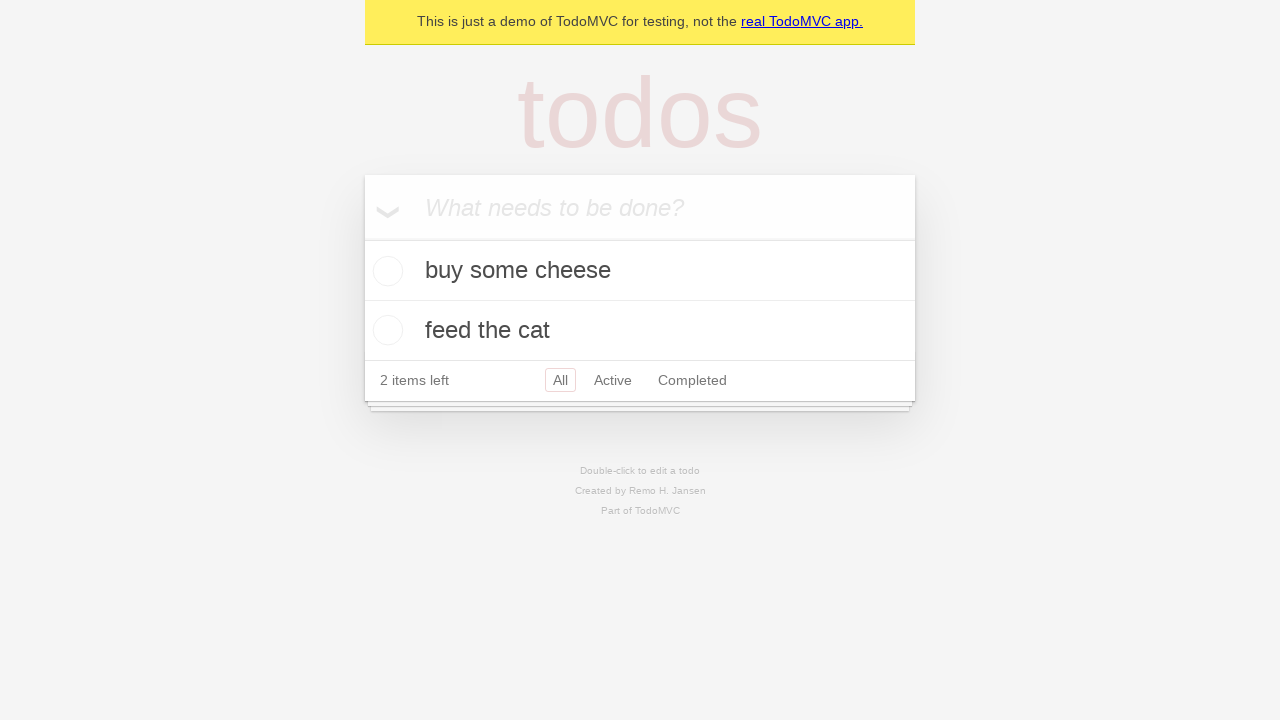

Marked first todo item 'buy some cheese' as complete at (385, 271) on internal:testid=[data-testid="todo-item"s] >> nth=0 >> internal:role=checkbox
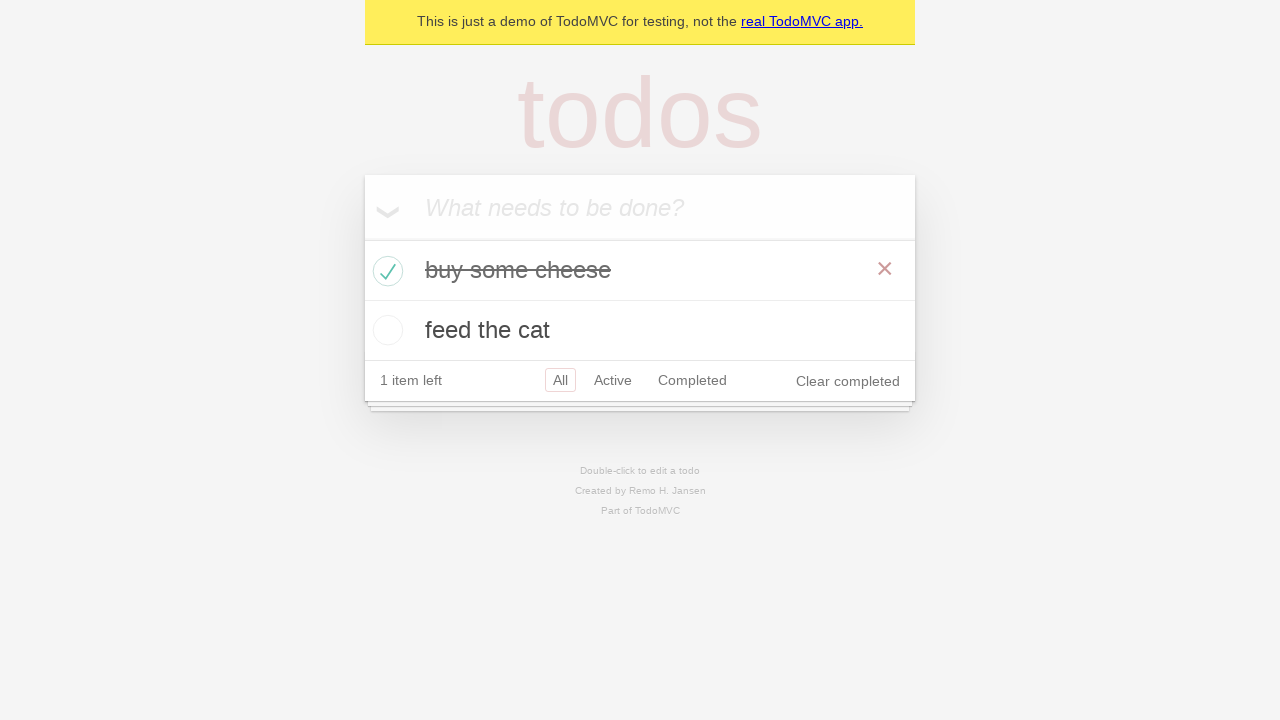

Marked second todo item 'feed the cat' as complete at (385, 330) on internal:testid=[data-testid="todo-item"s] >> nth=1 >> internal:role=checkbox
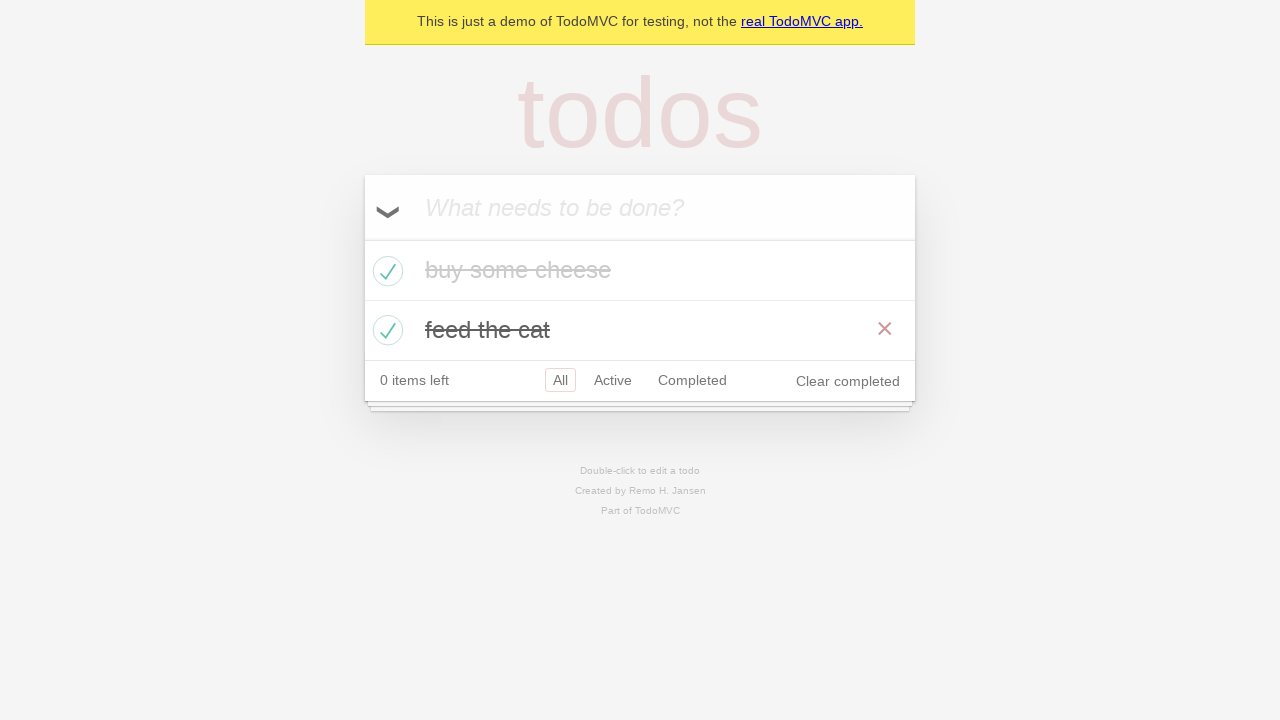

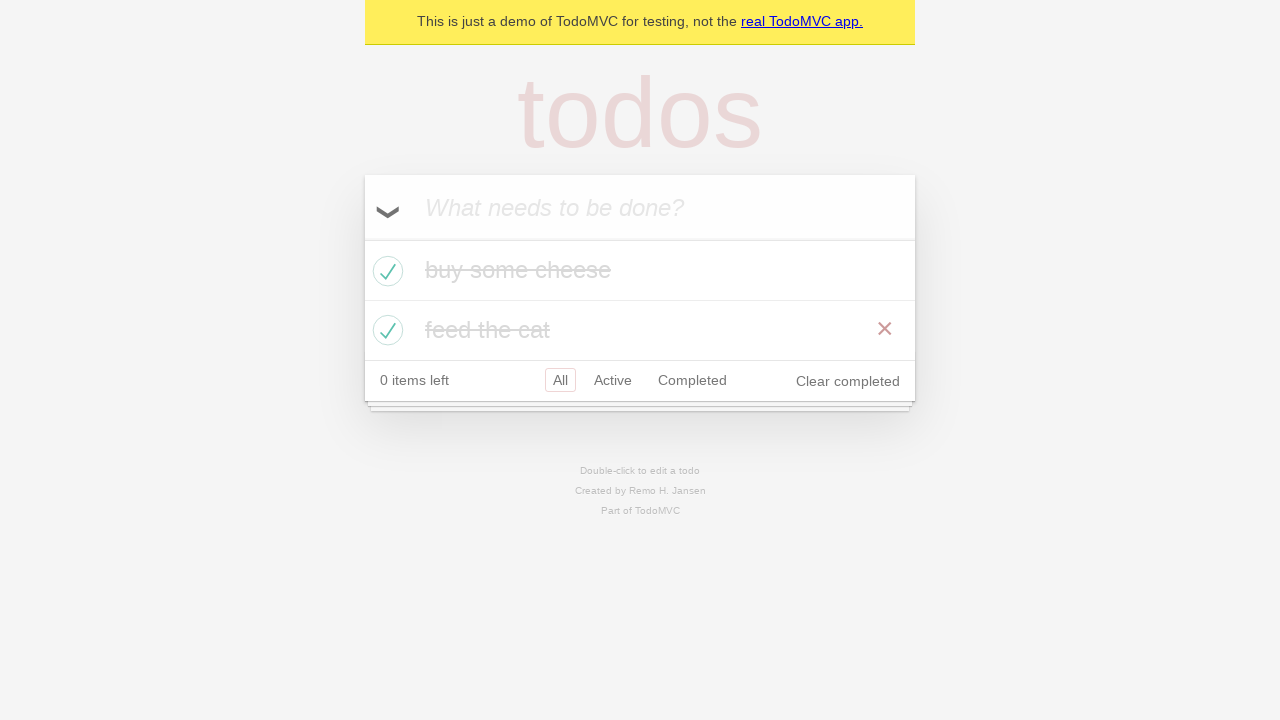